Tests e-commerce functionality by adding specific vegetable items (Brocolli, Cauliflower, Beetroot, Beans) to cart, proceeding to checkout, and applying a promo code to verify discount functionality.

Starting URL: https://rahulshettyacademy.com/seleniumPractise/#/

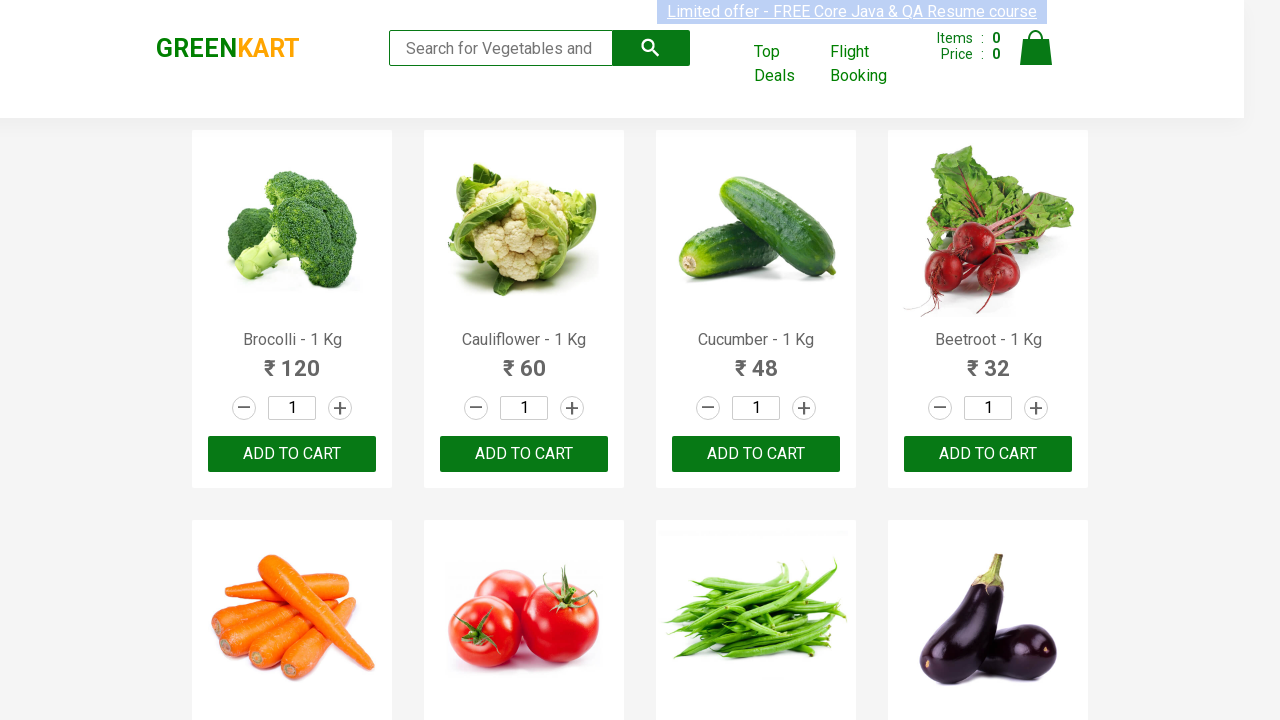

Waited for product names to load
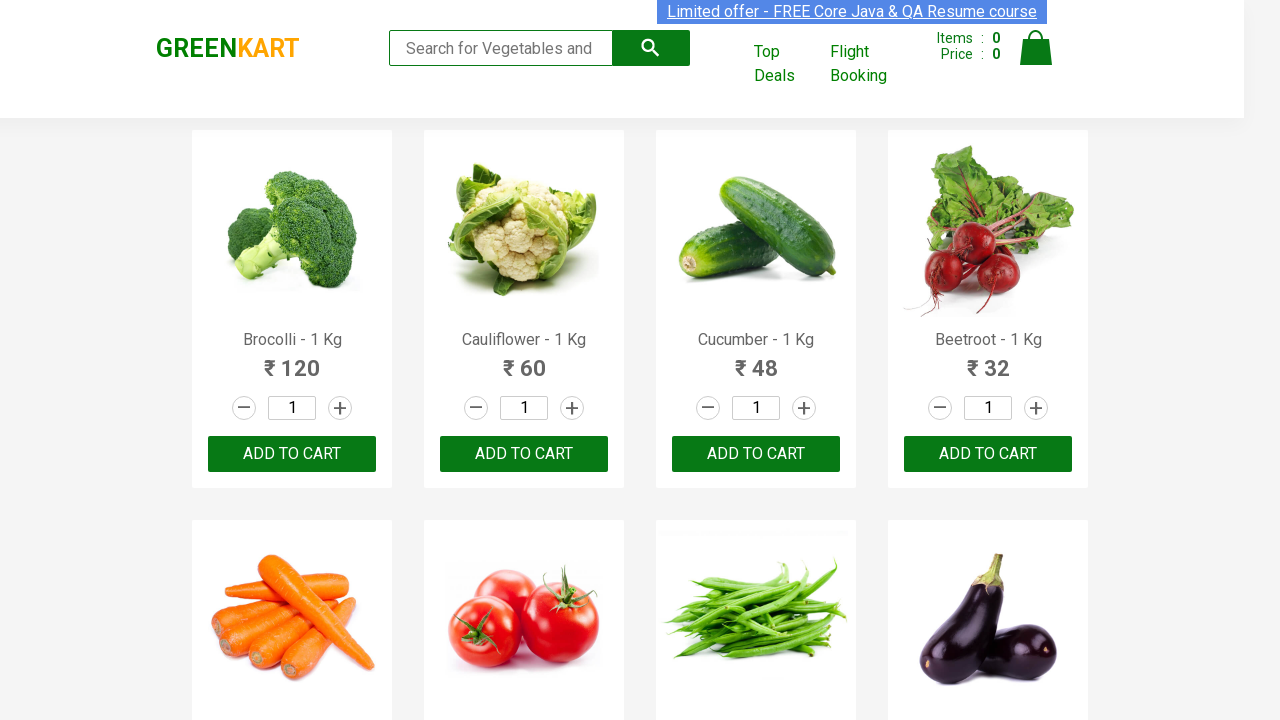

Retrieved all product name elements
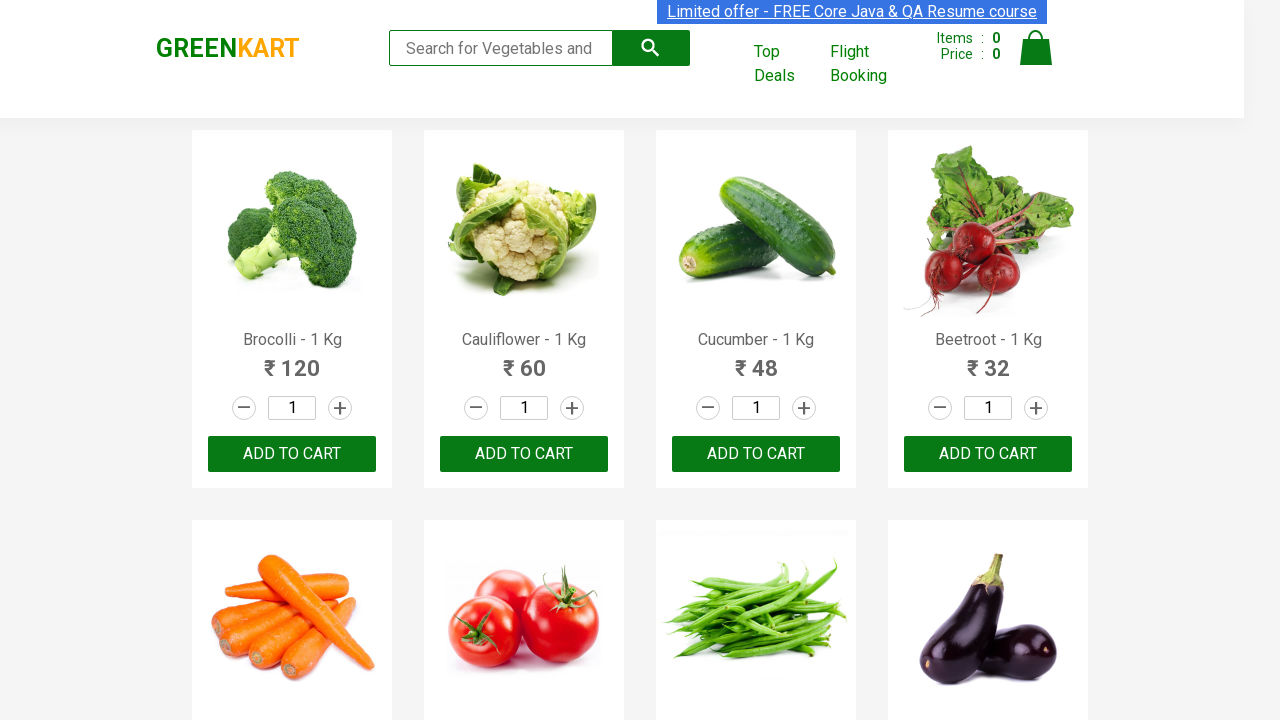

Retrieved all product action buttons
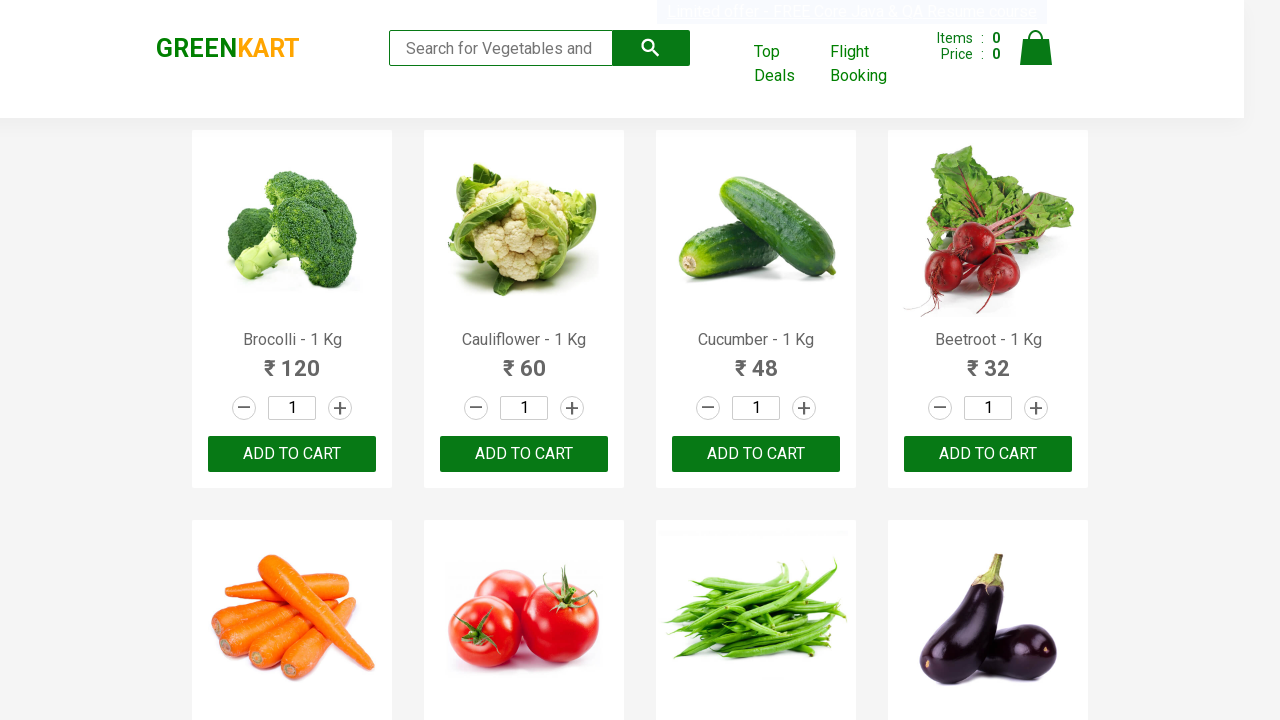

Added 'Brocolli' to cart at (292, 454) on div.product-action >> nth=0
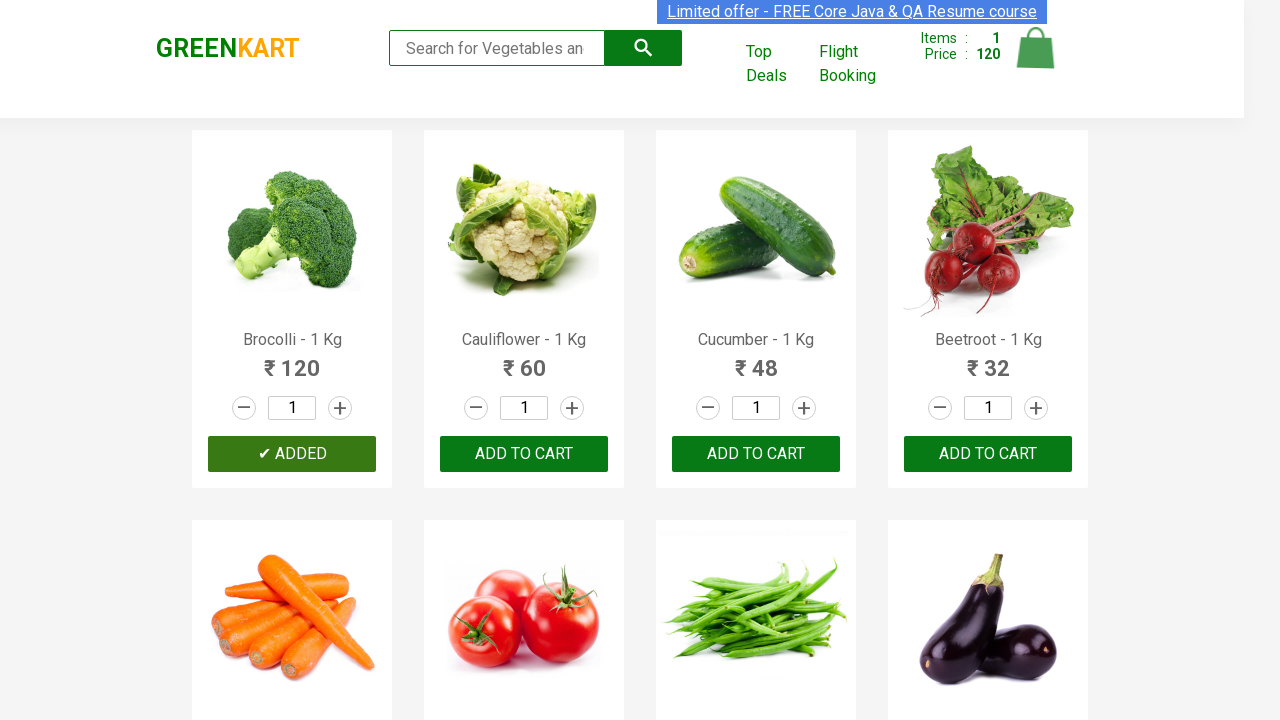

Added 'Cauliflower' to cart at (524, 454) on div.product-action >> nth=1
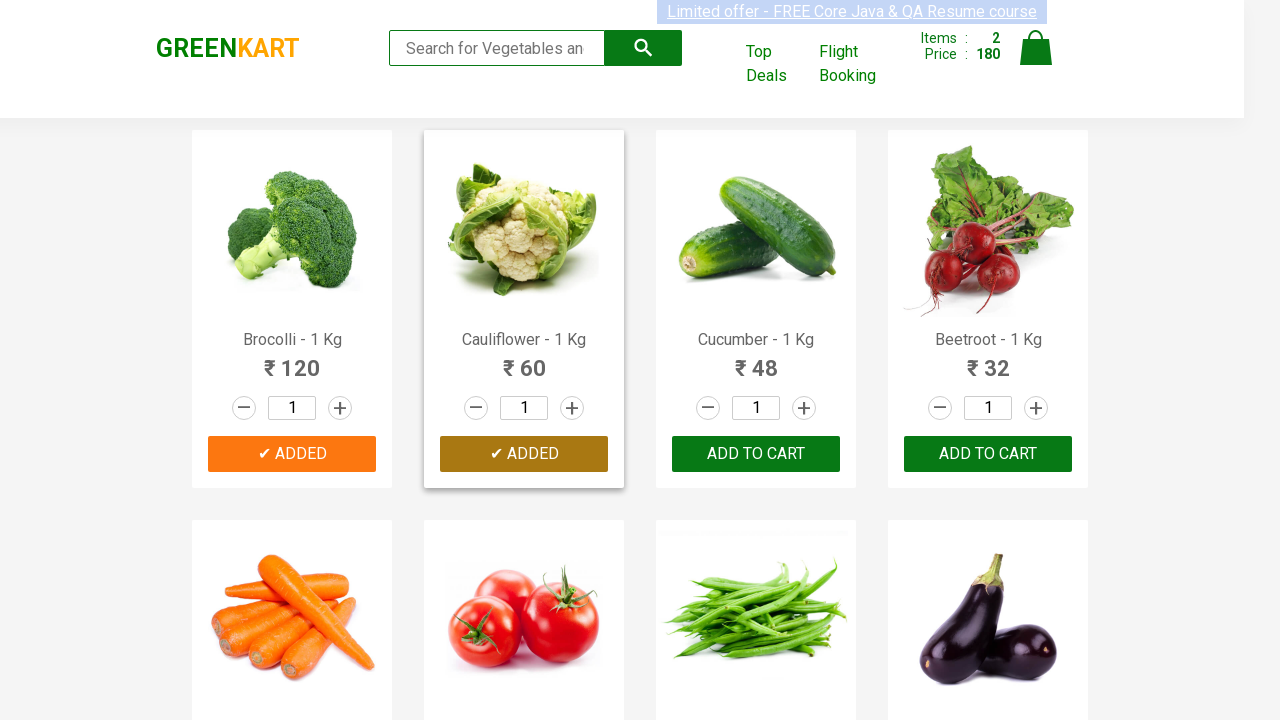

Added 'Beetroot' to cart at (988, 454) on div.product-action >> nth=3
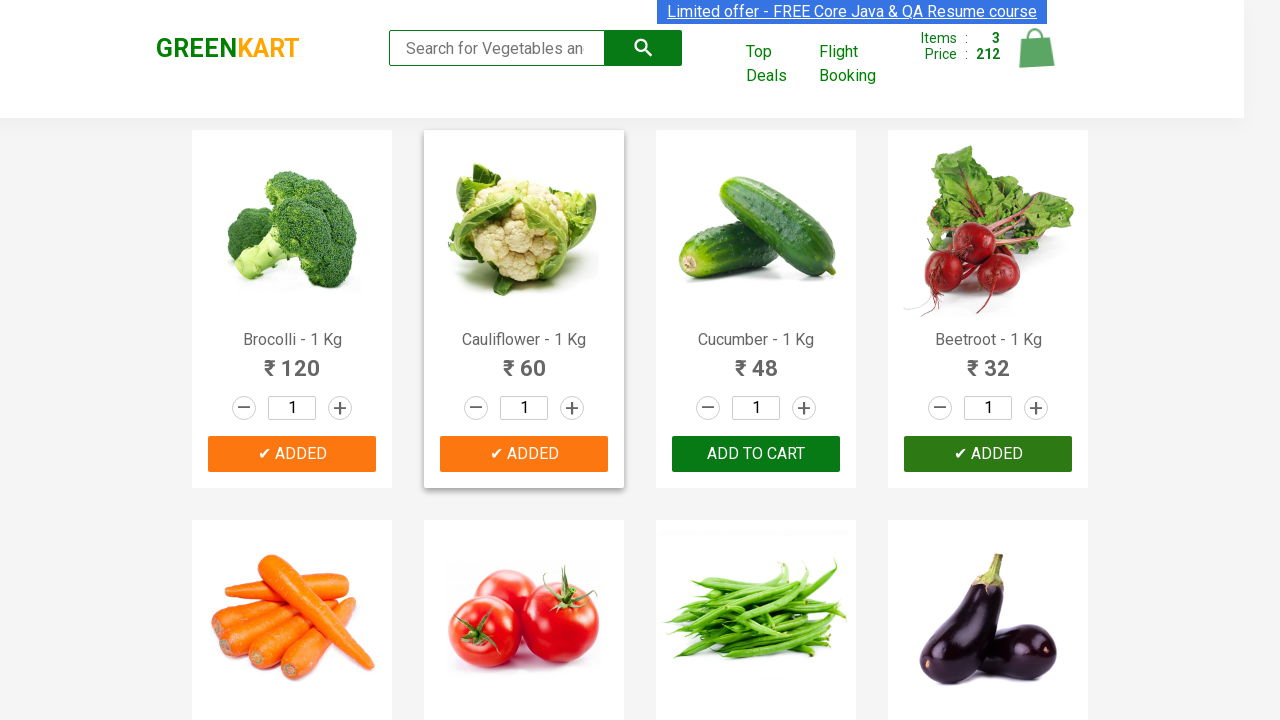

Added 'Beans' to cart at (756, 360) on div.product-action >> nth=6
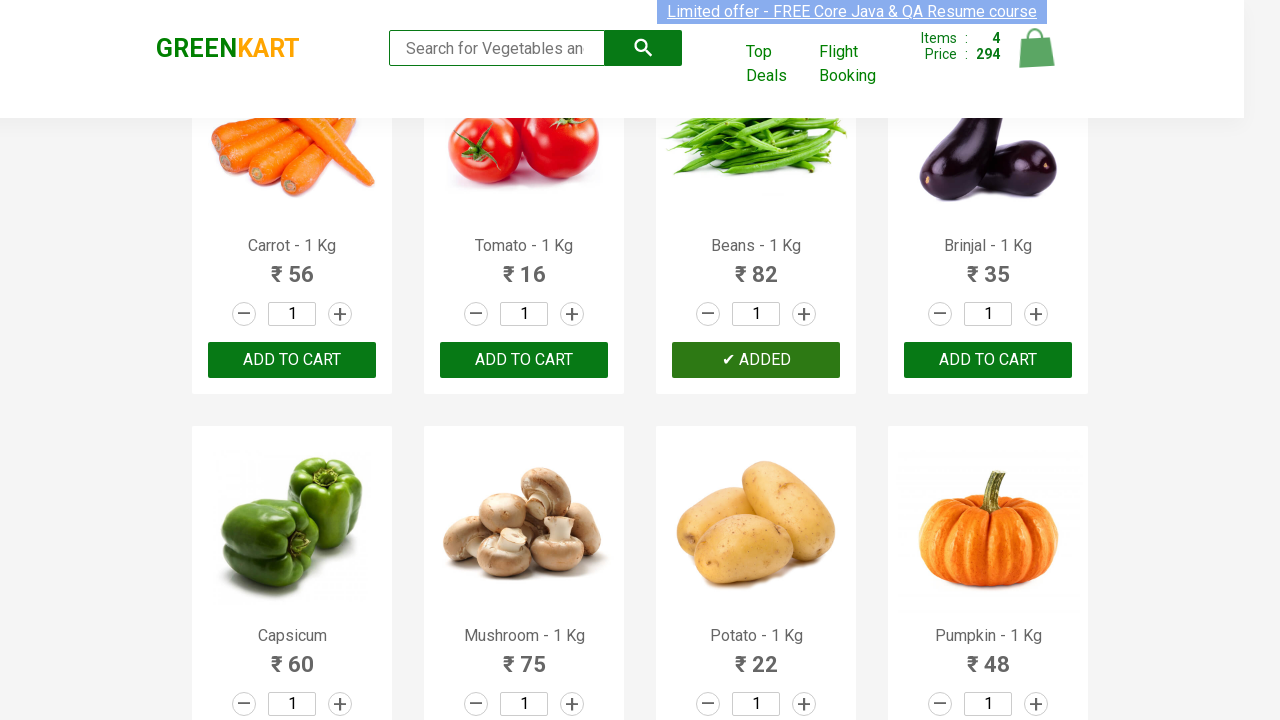

Clicked on cart icon at (1036, 48) on img[alt='Cart']
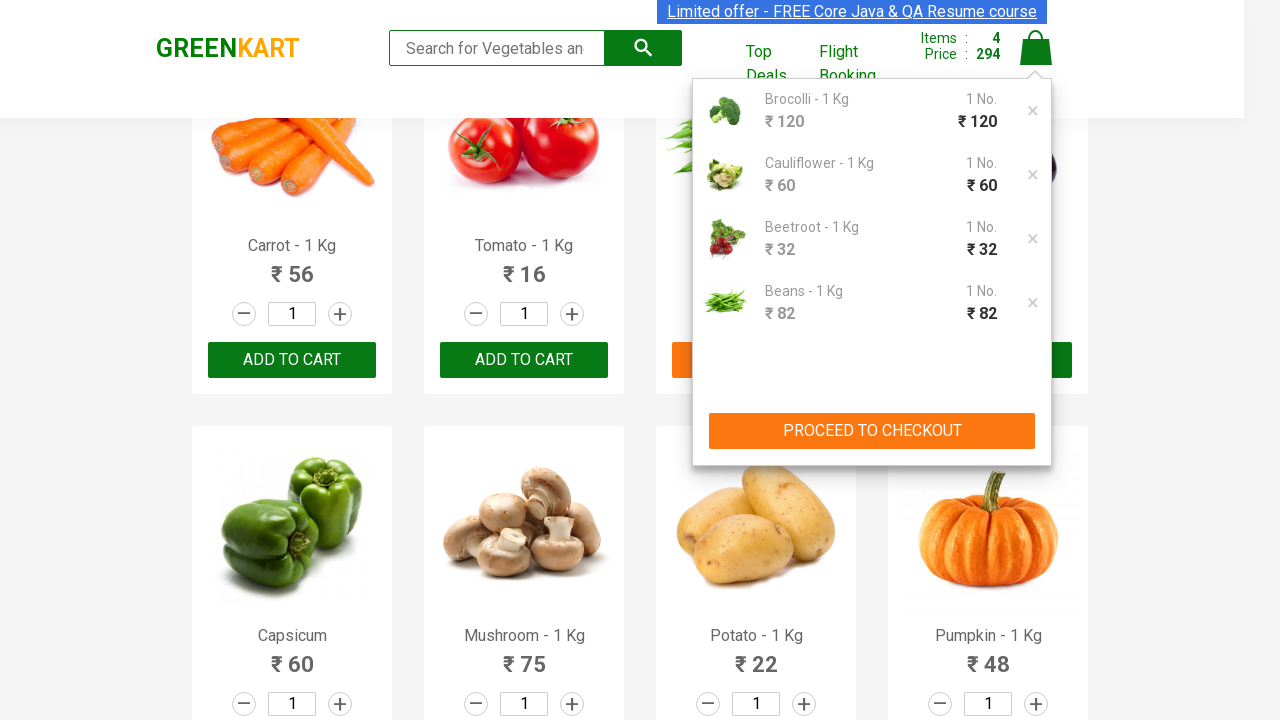

Clicked PROCEED TO CHECKOUT button at (872, 431) on button:has-text('PROCEED TO CHECKOUT')
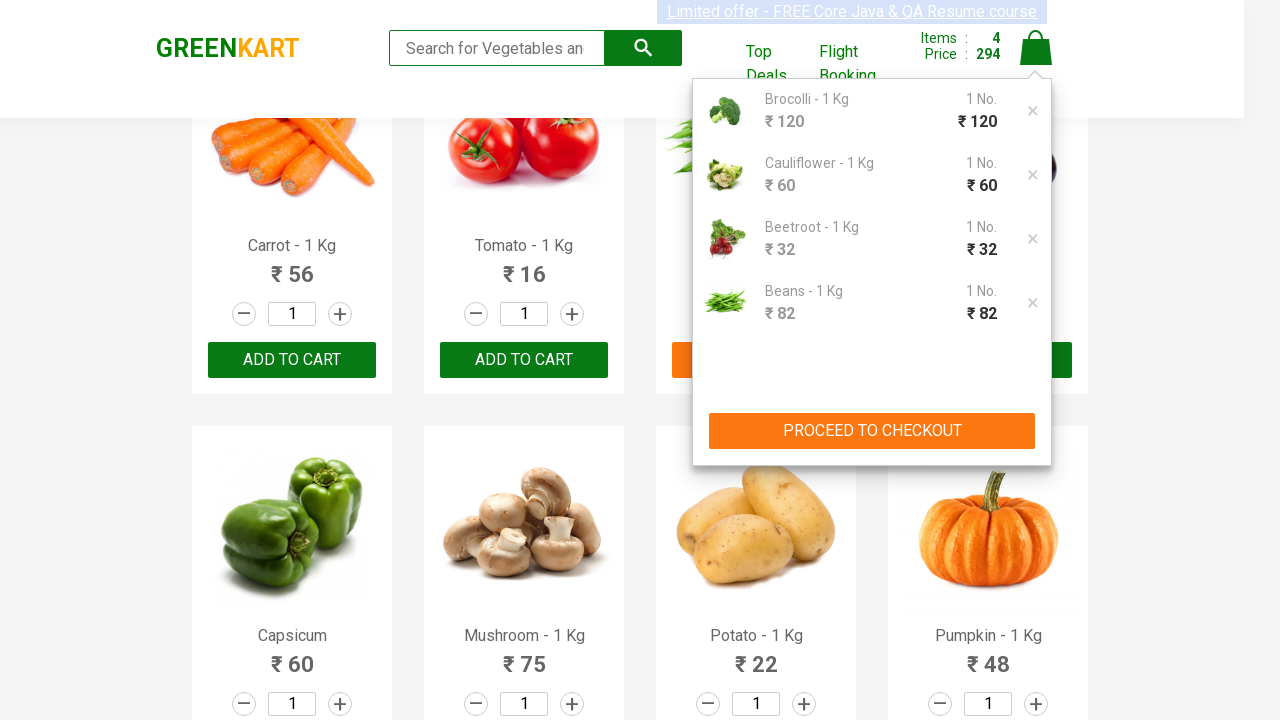

Entered promo code 'rahulshettyacademy' on input.promoCode
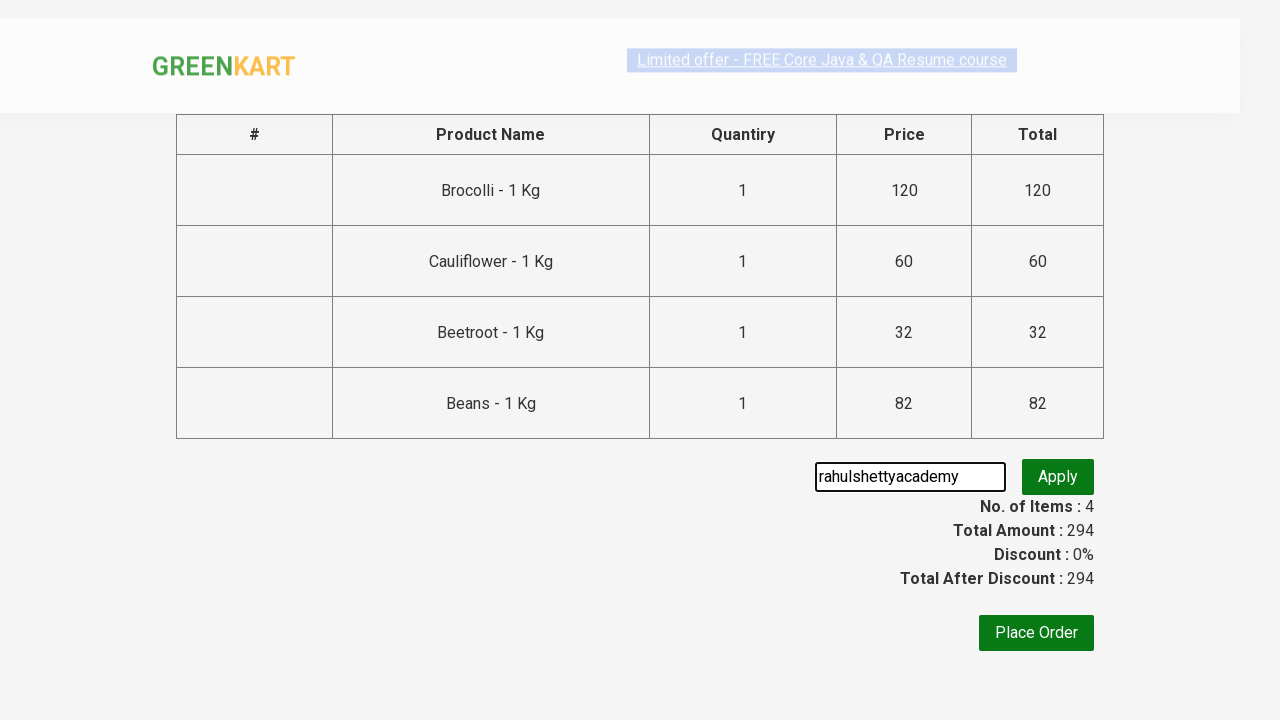

Clicked apply promo button at (1058, 477) on button.promoBtn
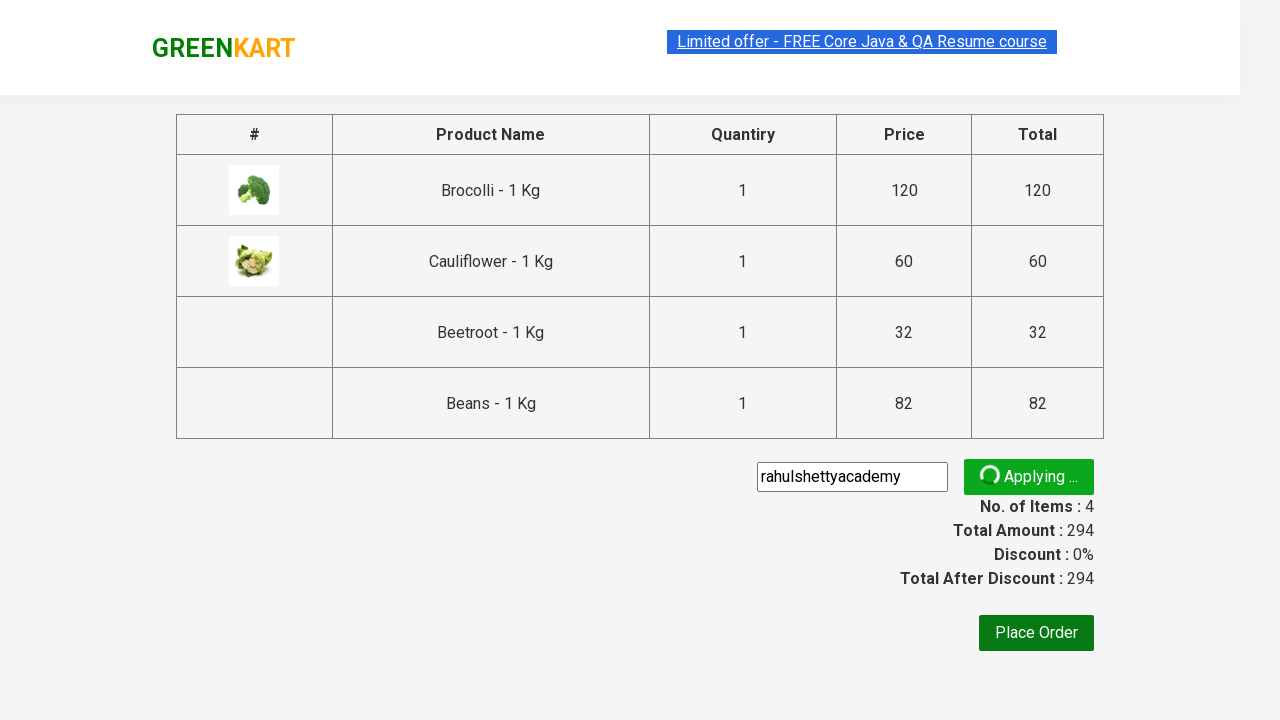

Promo code discount applied successfully
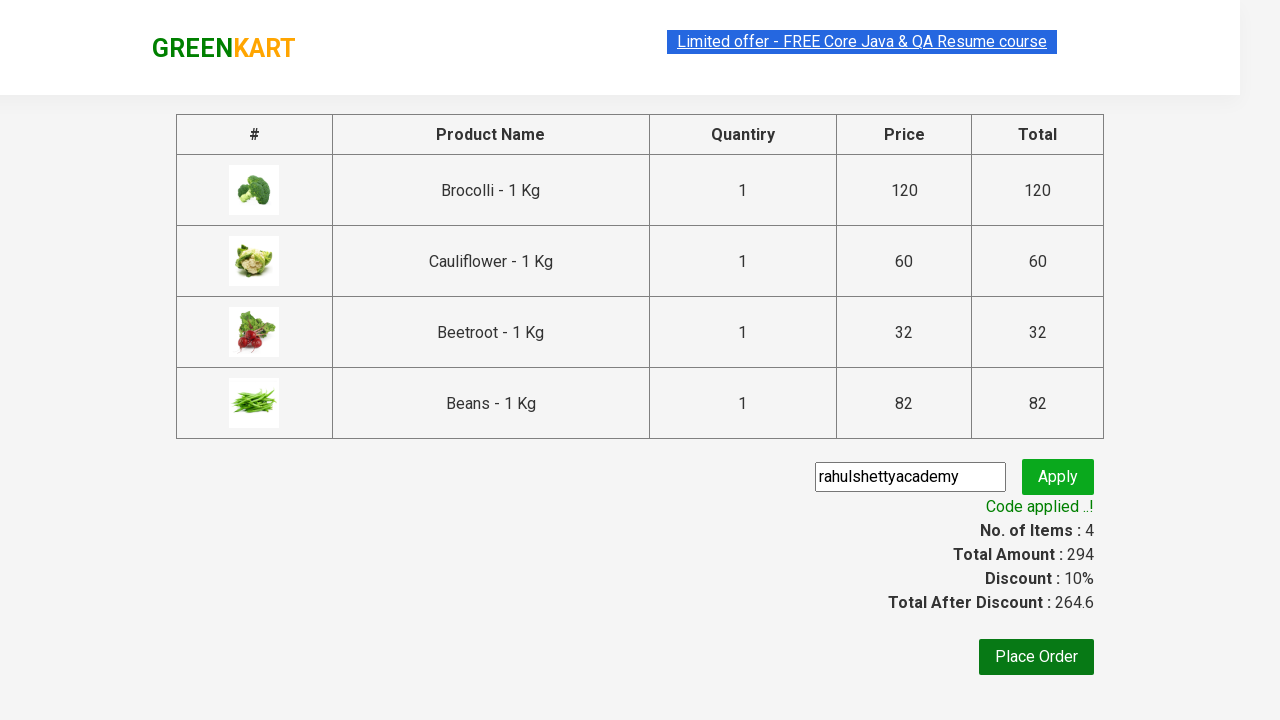

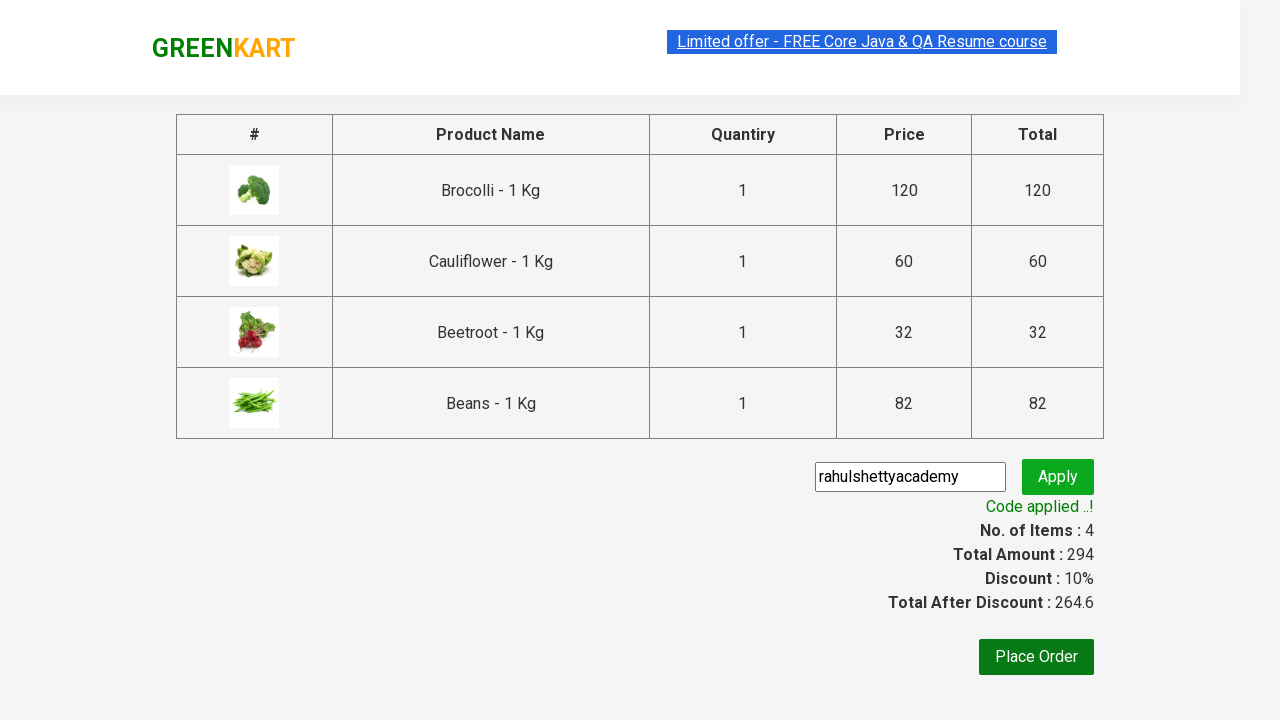